Tests that a canceled change to an employee's name doesn't persist after clicking the cancel button

Starting URL: https://devmountain-qa.github.io/employee-manager/1.2_Version/index.html

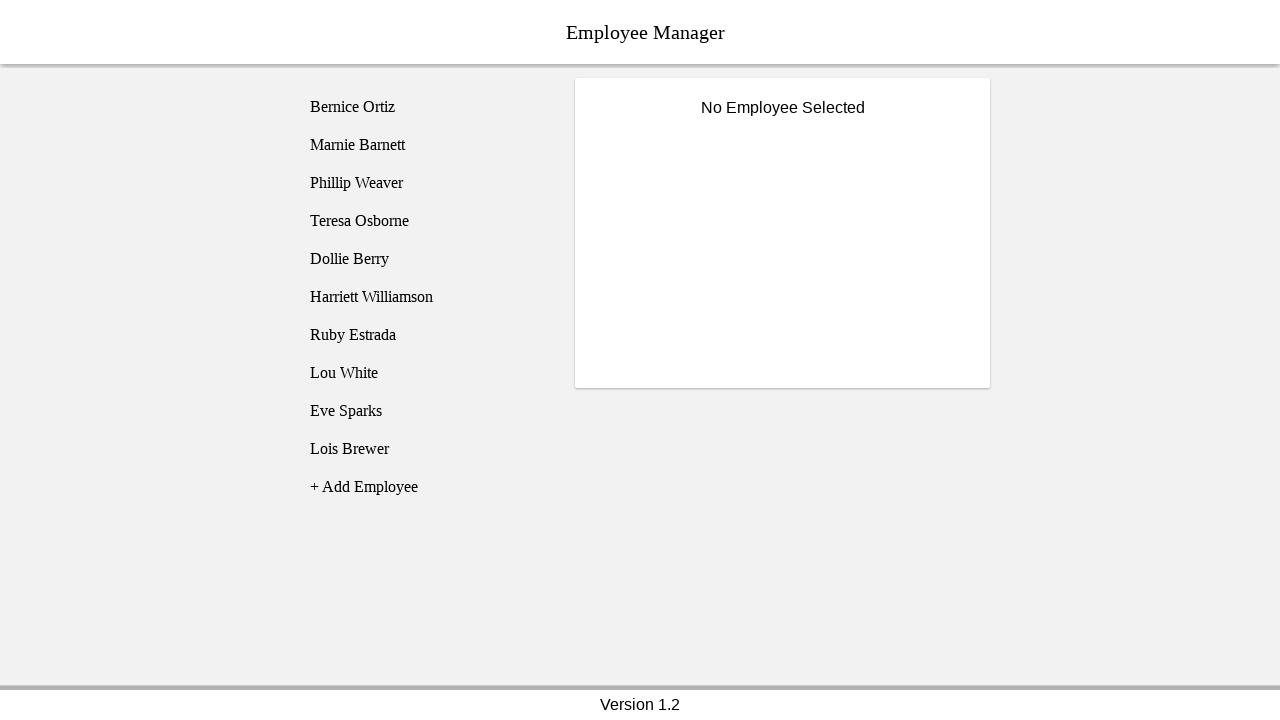

Clicked on Phillip Weaver employee at (425, 183) on [name='employee3']
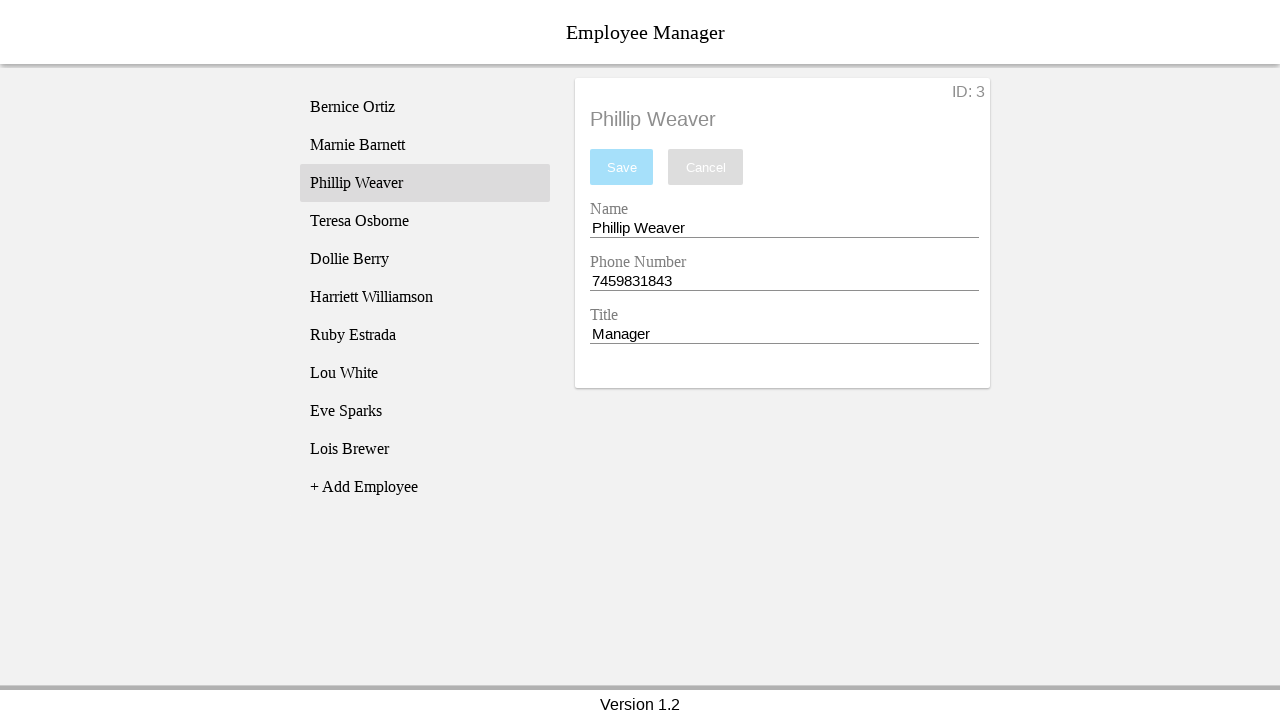

Employee details loaded and became visible
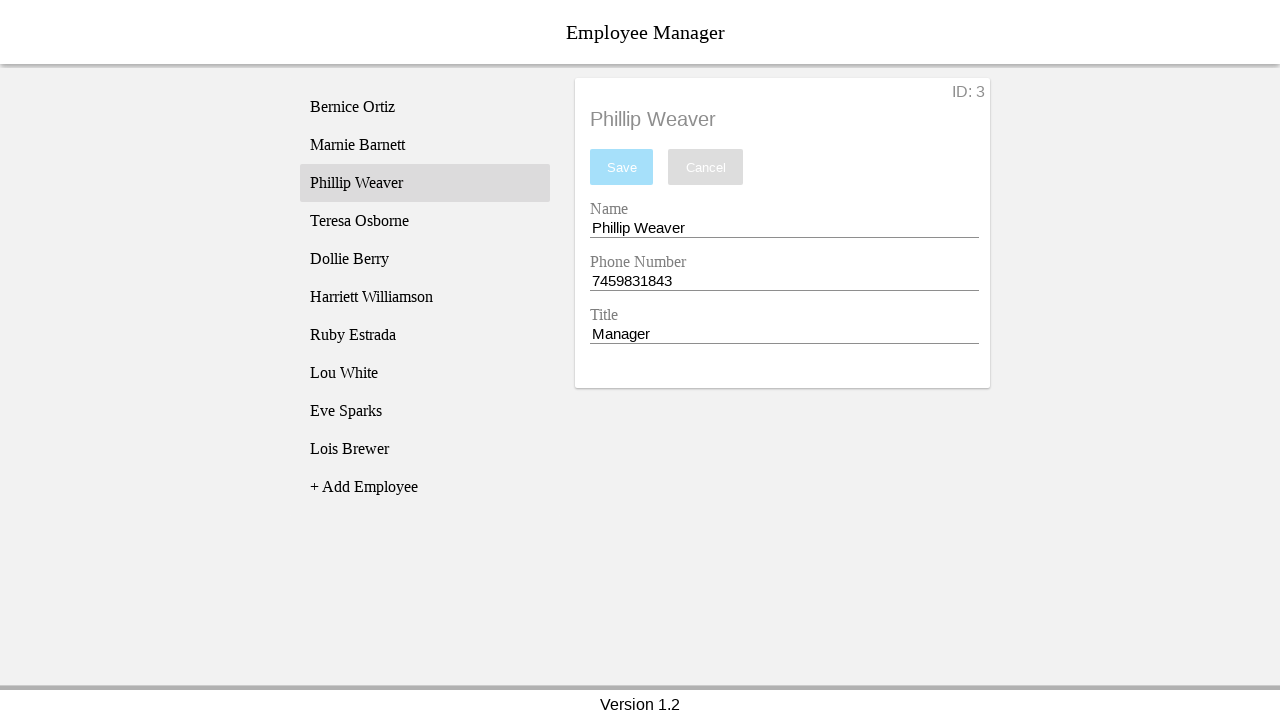

Filled name field with 'Test Name' on [name='nameEntry']
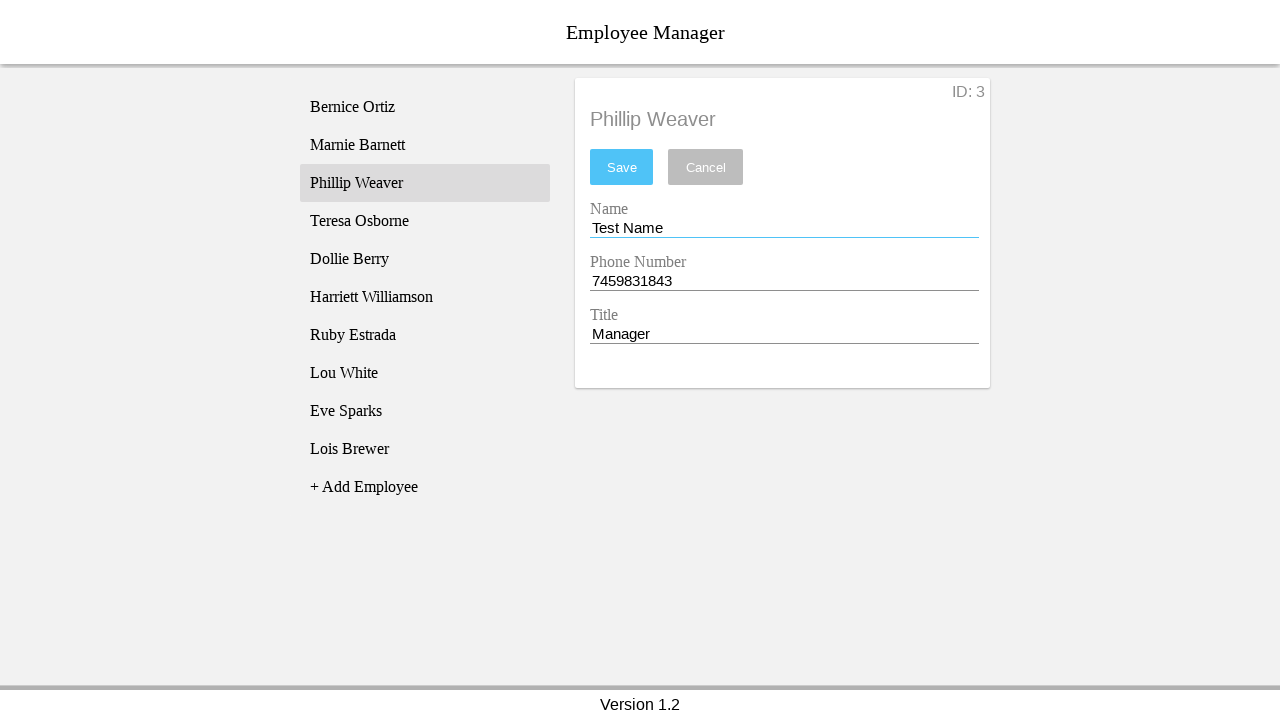

Clicked cancel button to discard changes at (706, 167) on [name='cancel']
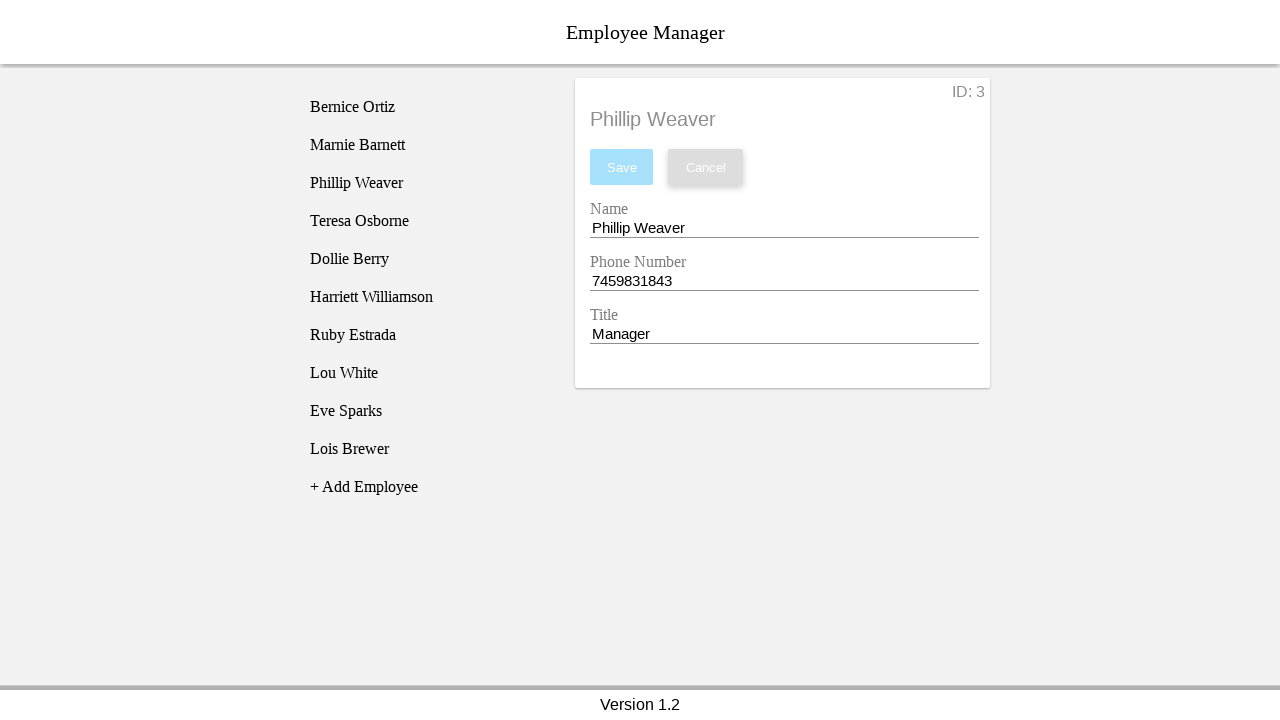

Retrieved name field value to verify it reverted
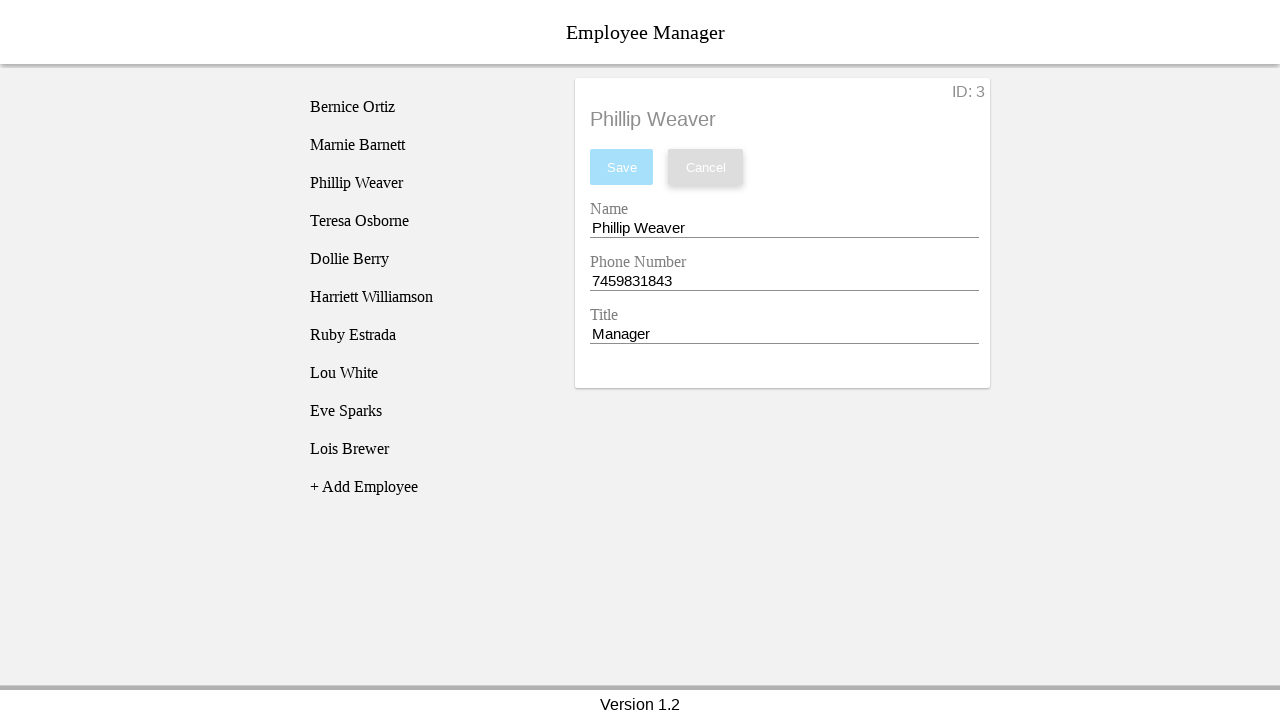

Assertion passed: name field correctly shows 'Phillip Weaver' after cancel
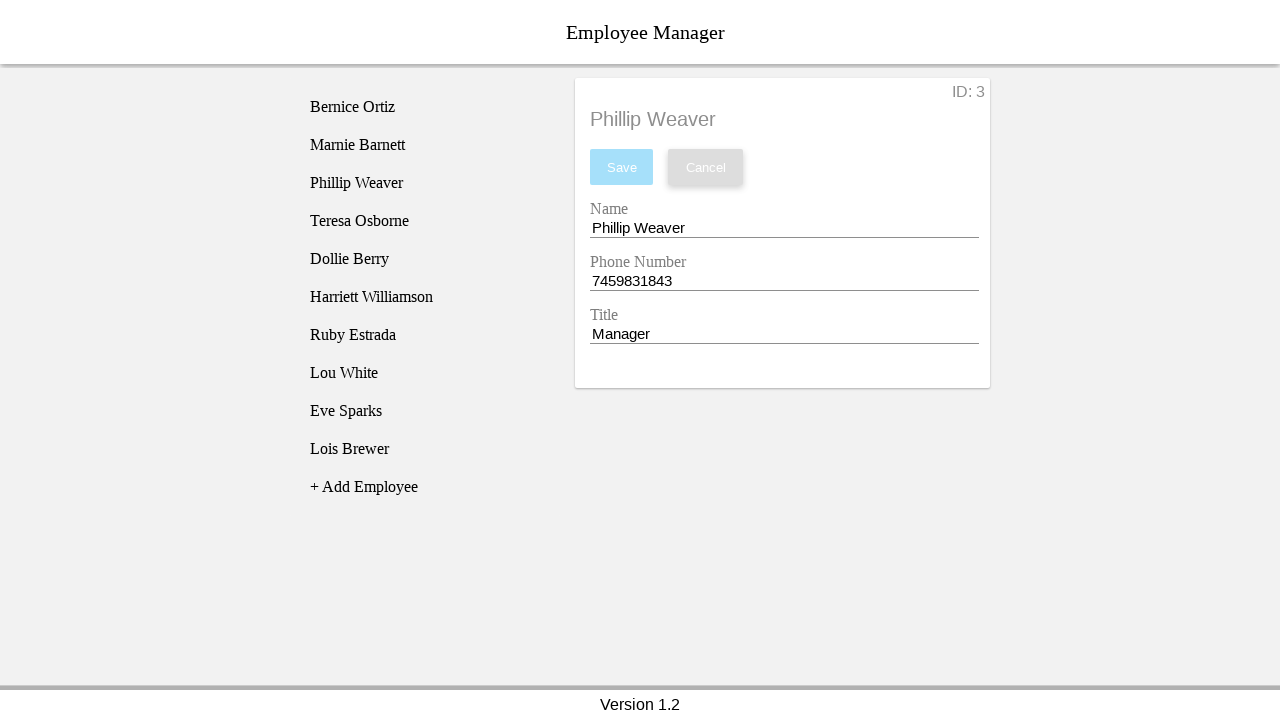

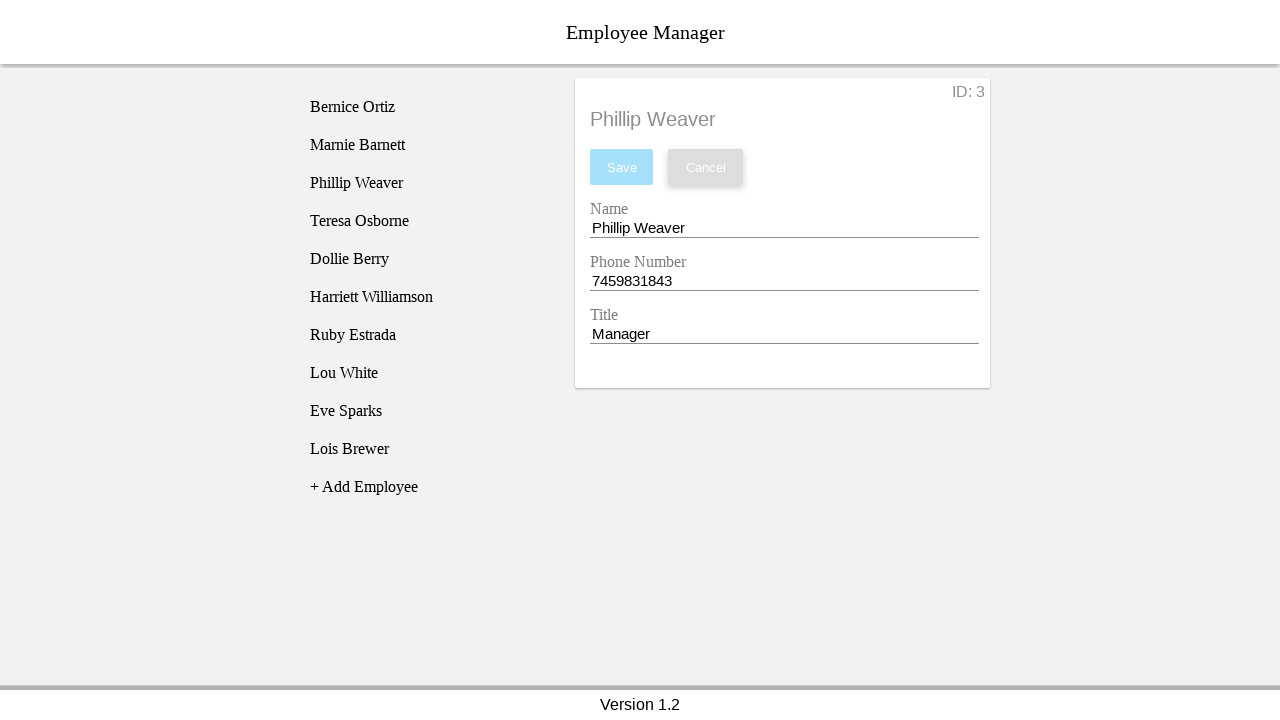